Tests a Chinese typing practice website by typing sample text into the active input element, simulating a user practicing typing with backspace corrections.

Starting URL: https://dazi.kukuw.com/?tdsourcetag=s_pctim_aiomsg

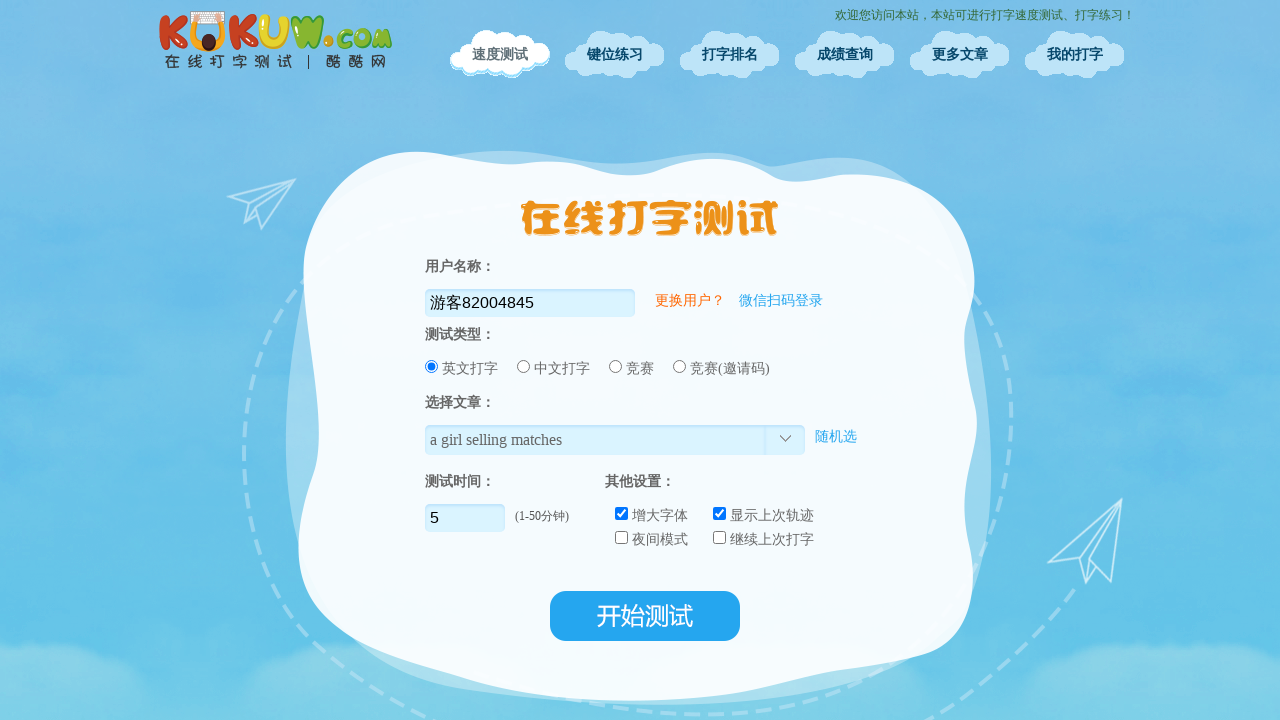

Waited for page to reach networkidle state
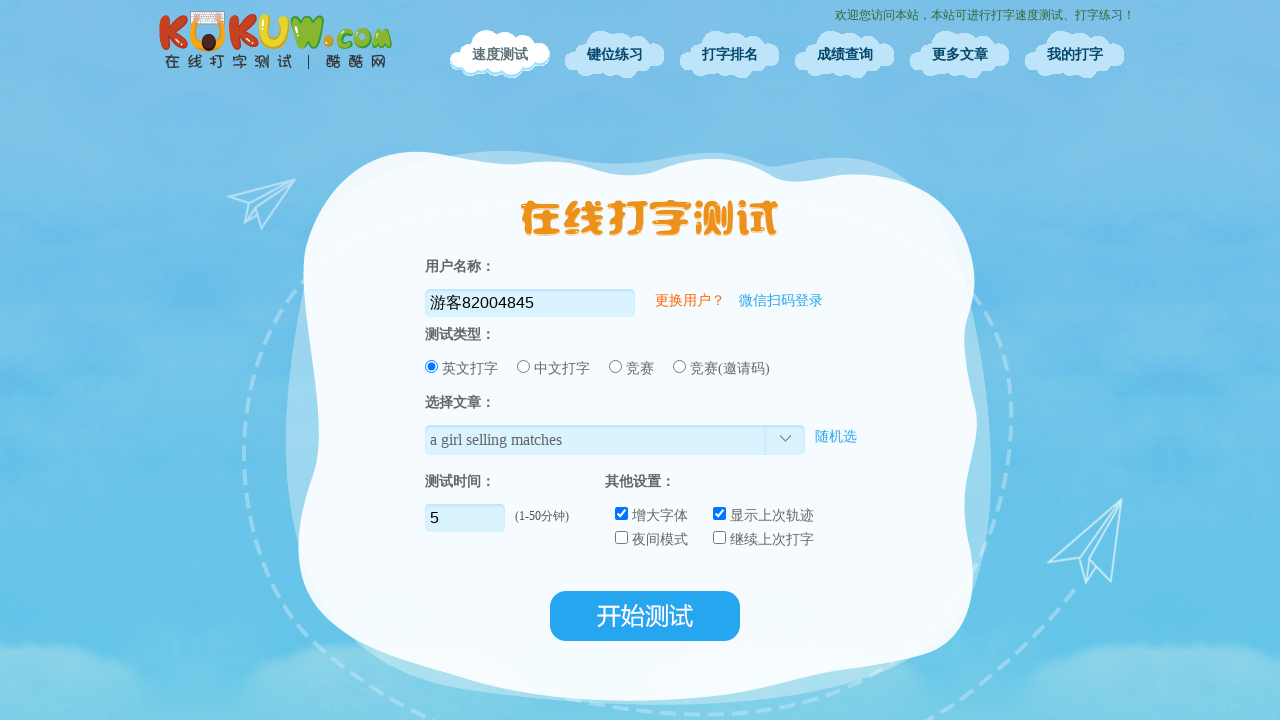

Waited 3 seconds for page to fully load
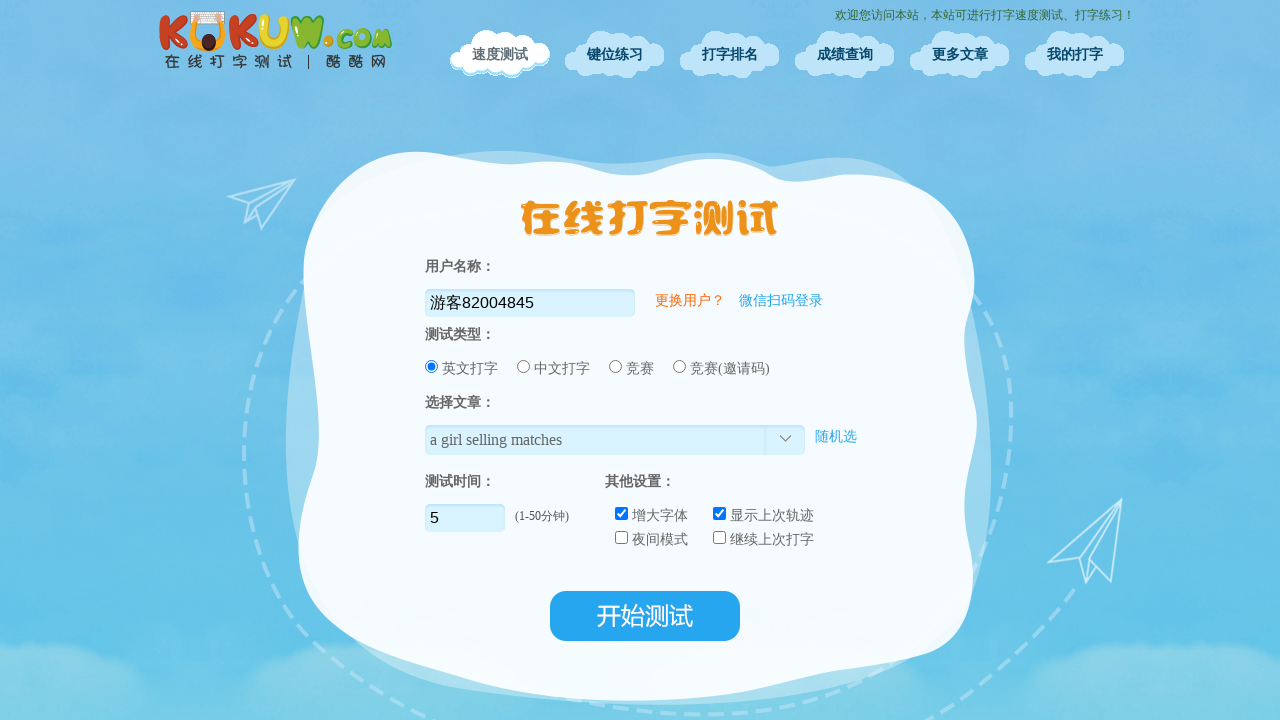

Typed '今天天气很' into the input field
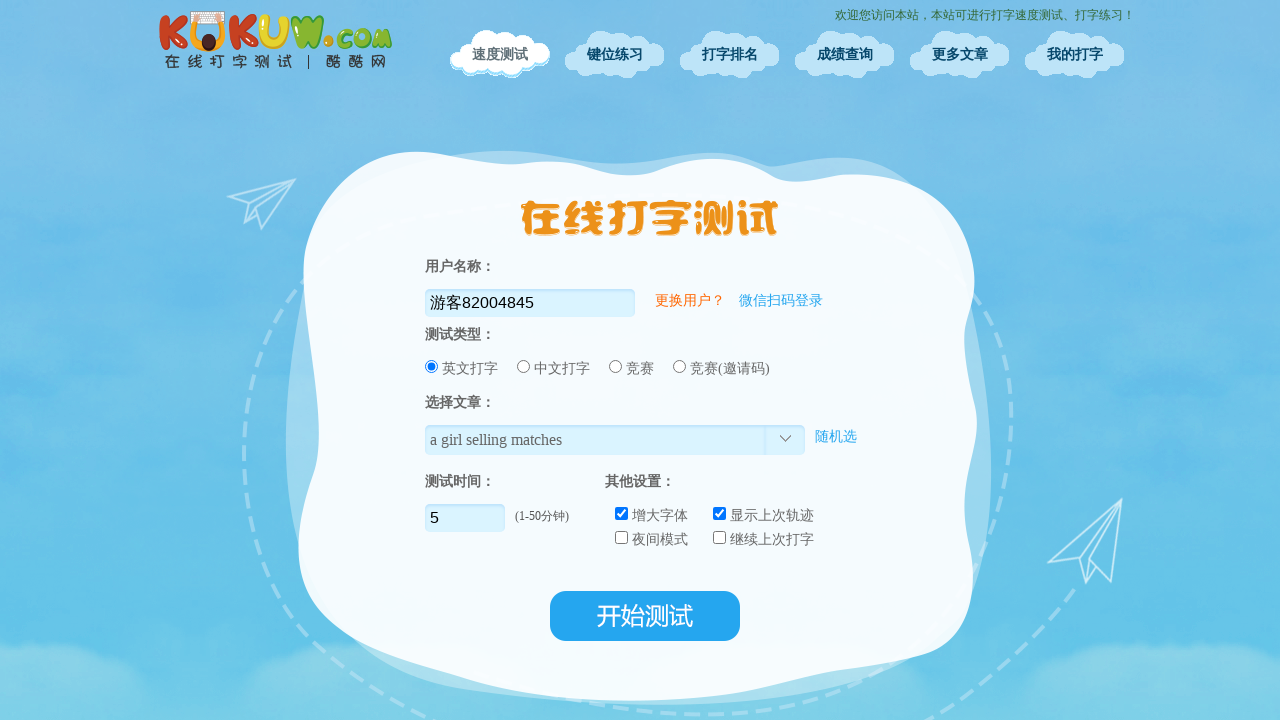

Pressed Backspace to simulate typing correction
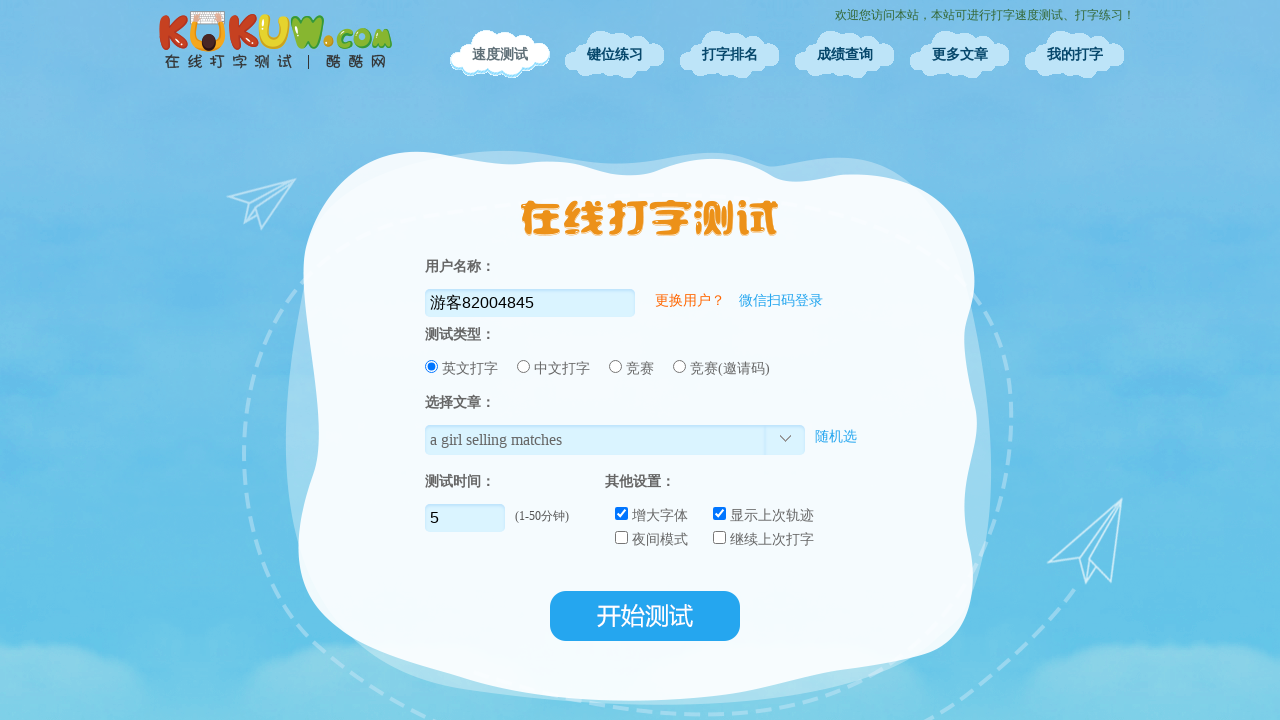

Pressed Backspace to simulate typing correction
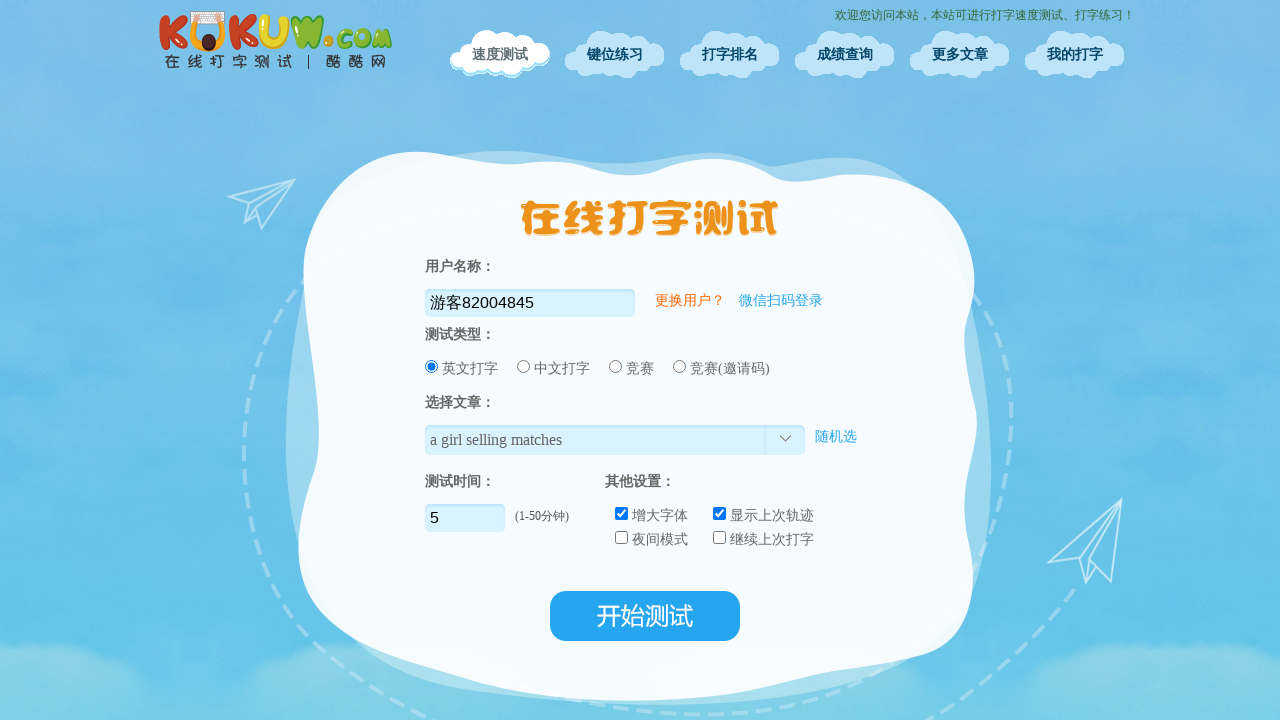

Pressed Backspace to simulate typing correction
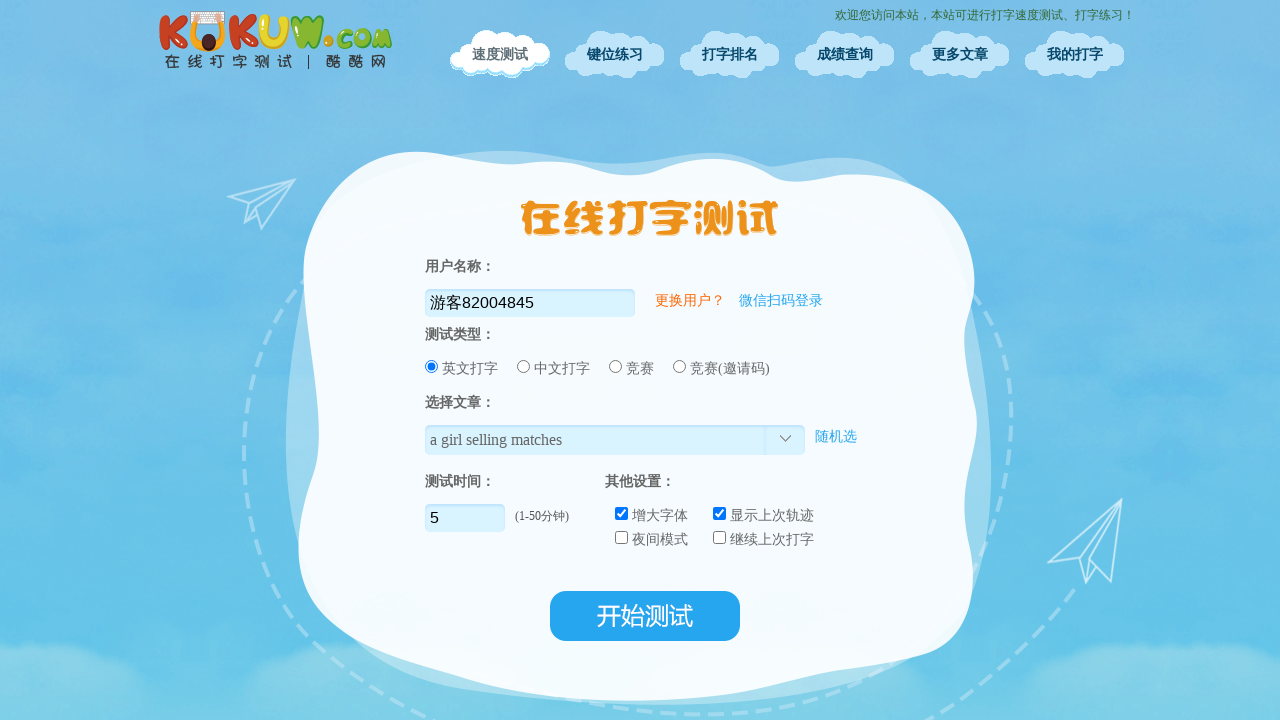

Typed final characters '气很好' to complete the line
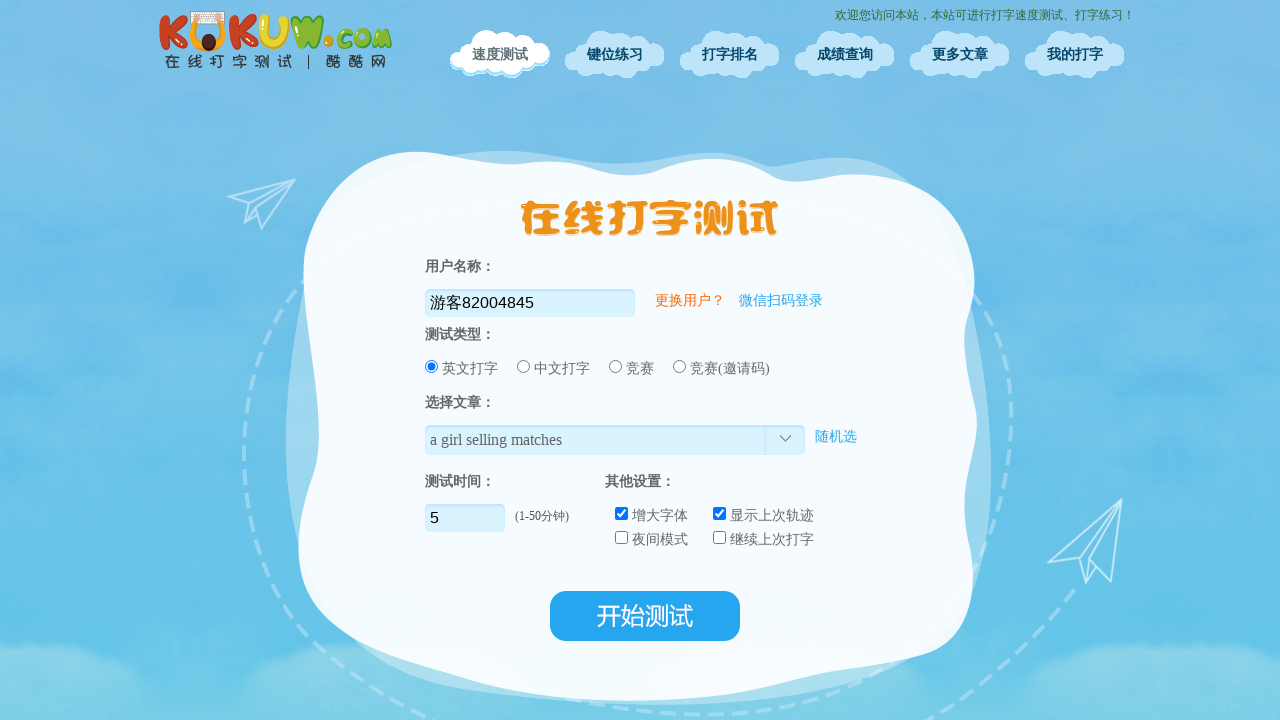

Waited 2 seconds before typing next line
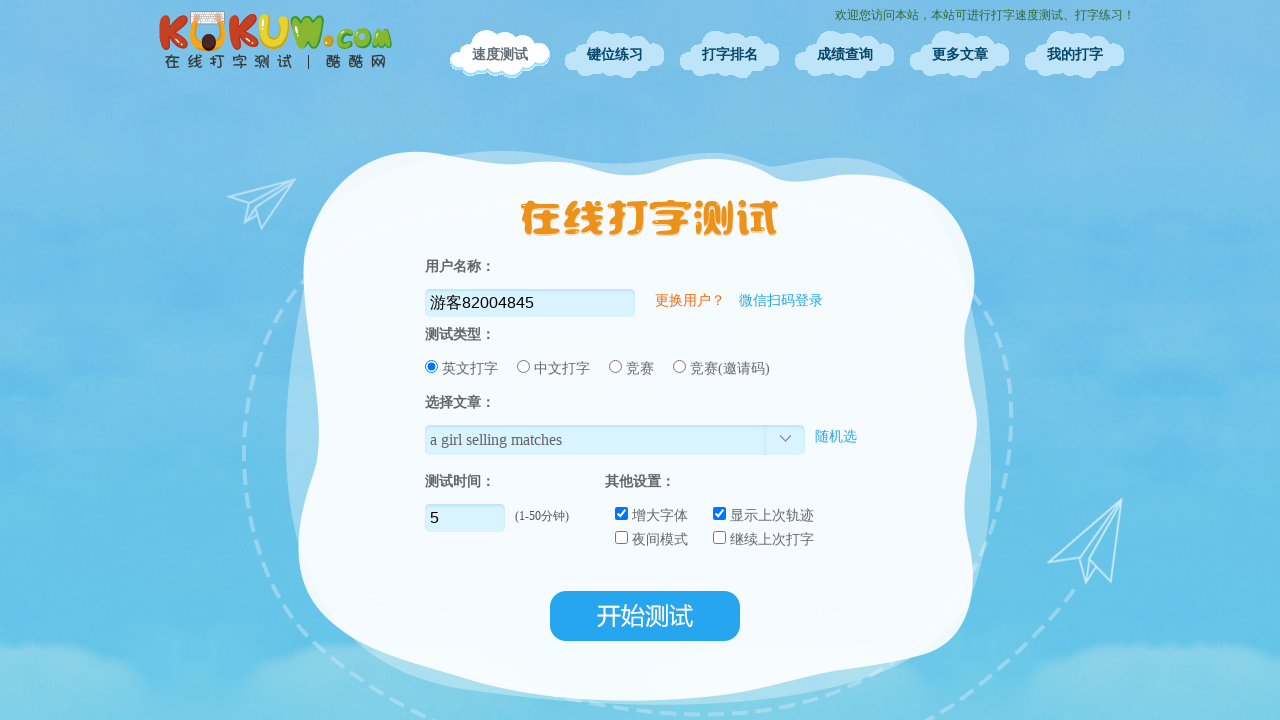

Typed '我喜欢学习编' into the input field
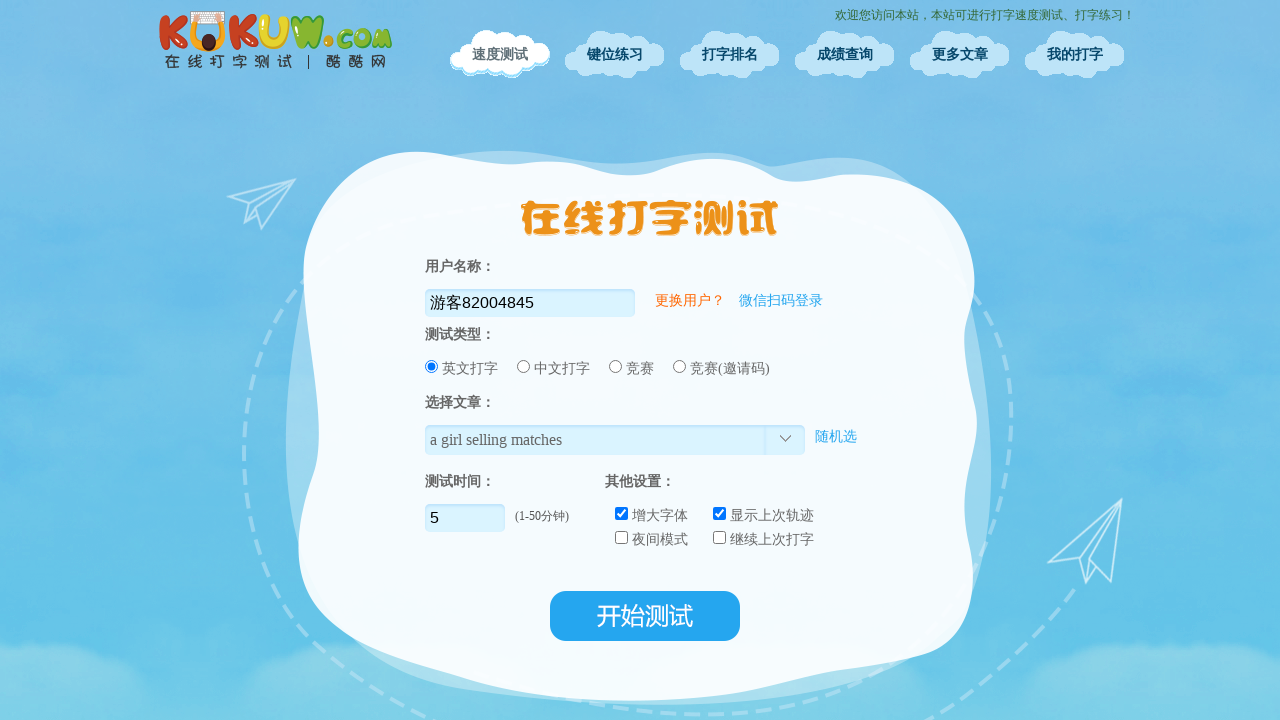

Pressed Backspace to simulate typing correction
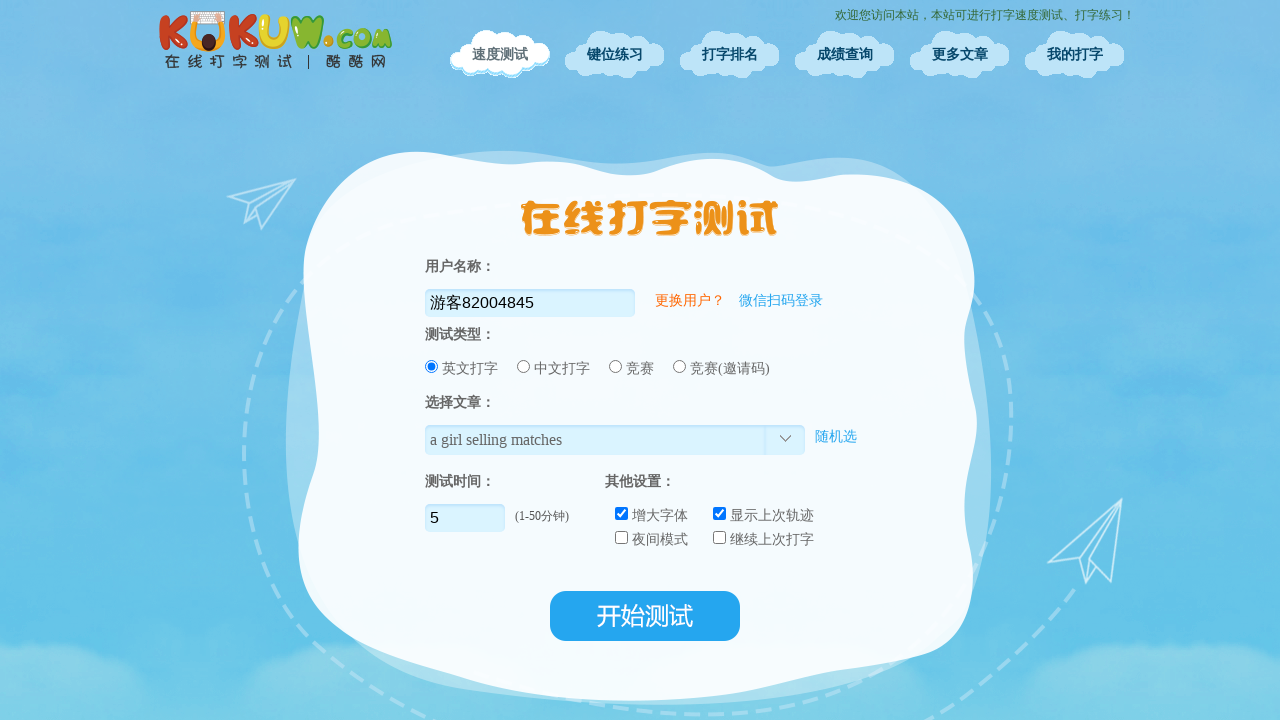

Pressed Backspace to simulate typing correction
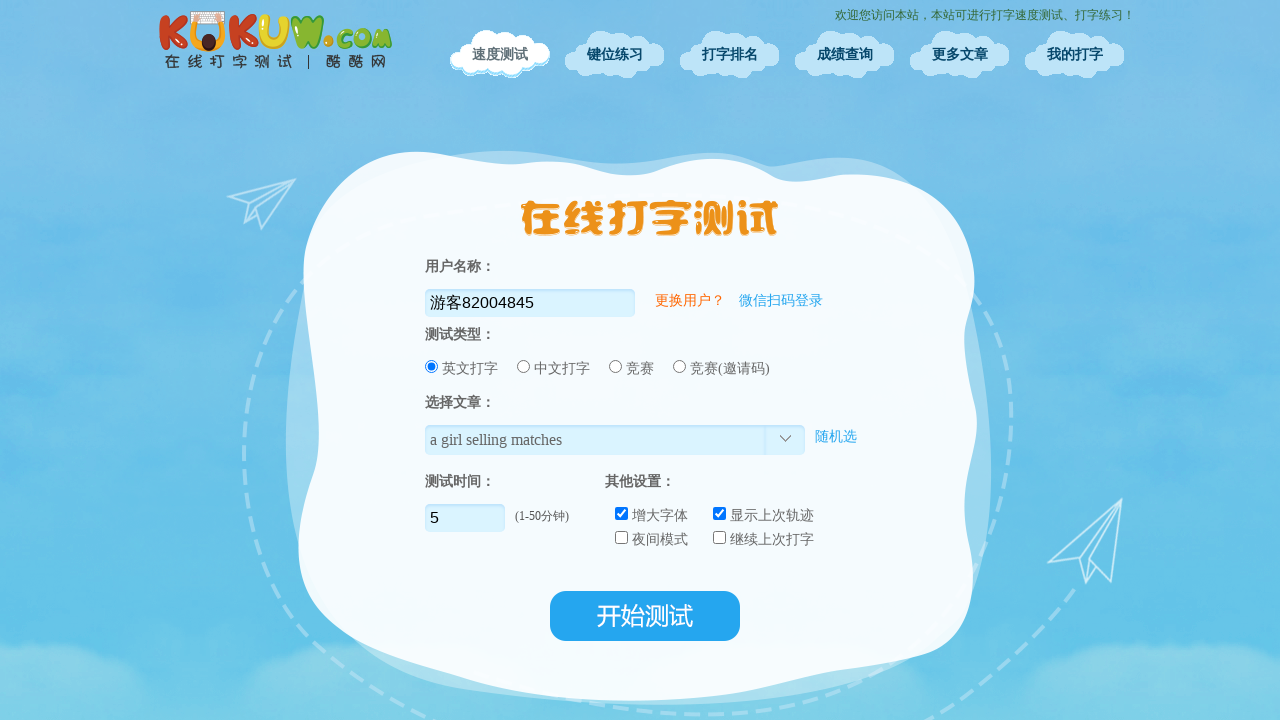

Pressed Backspace to simulate typing correction
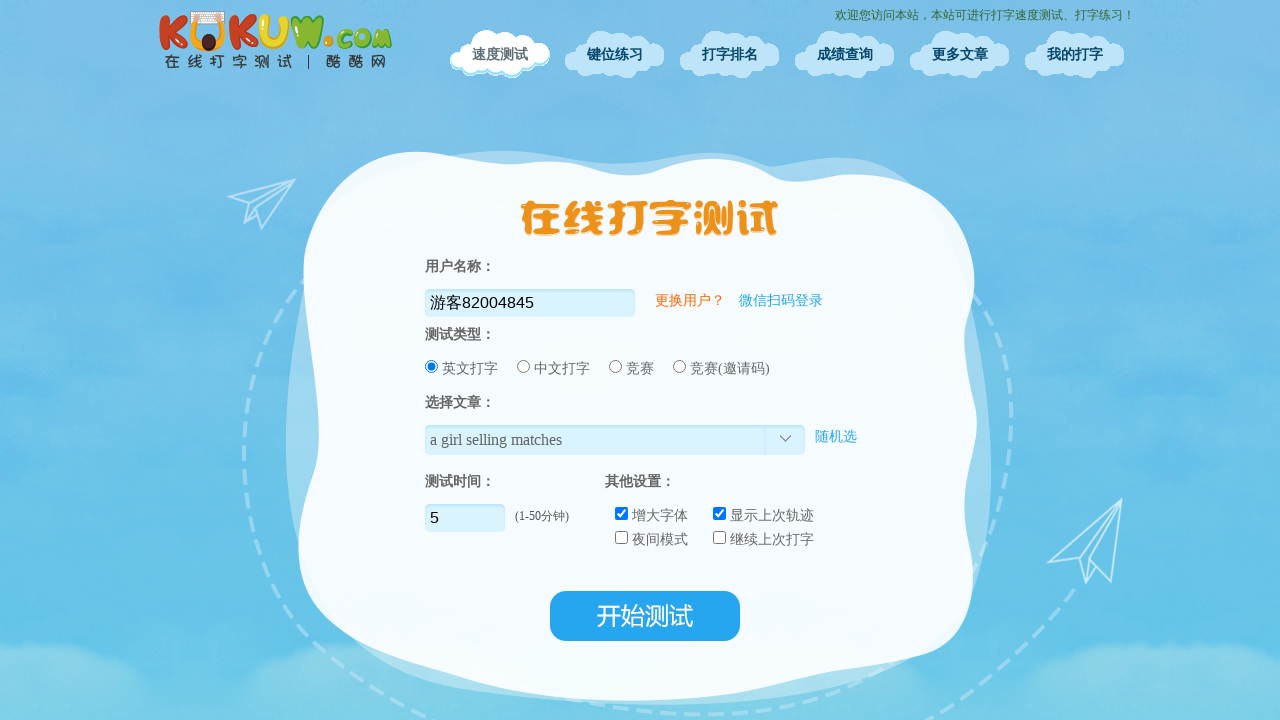

Typed final characters '习编程' to complete the line
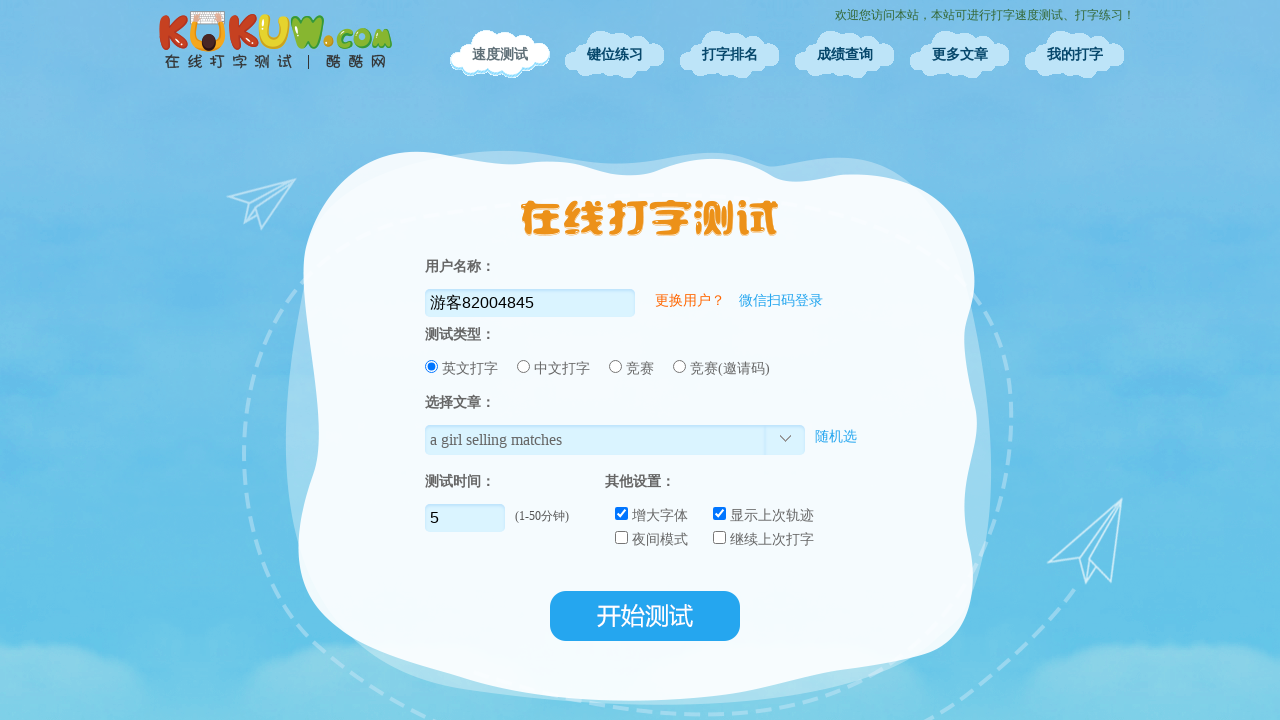

Waited 2 seconds before typing next line
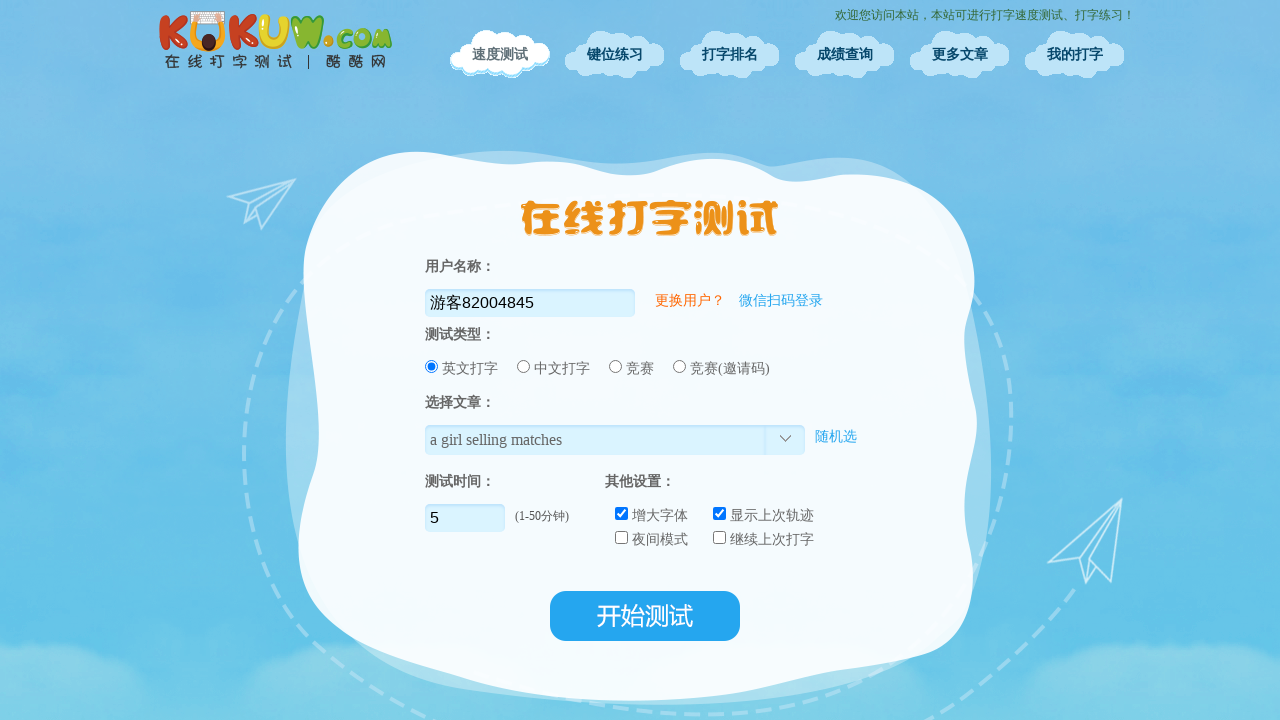

Typed '这是一个打字练' into the input field
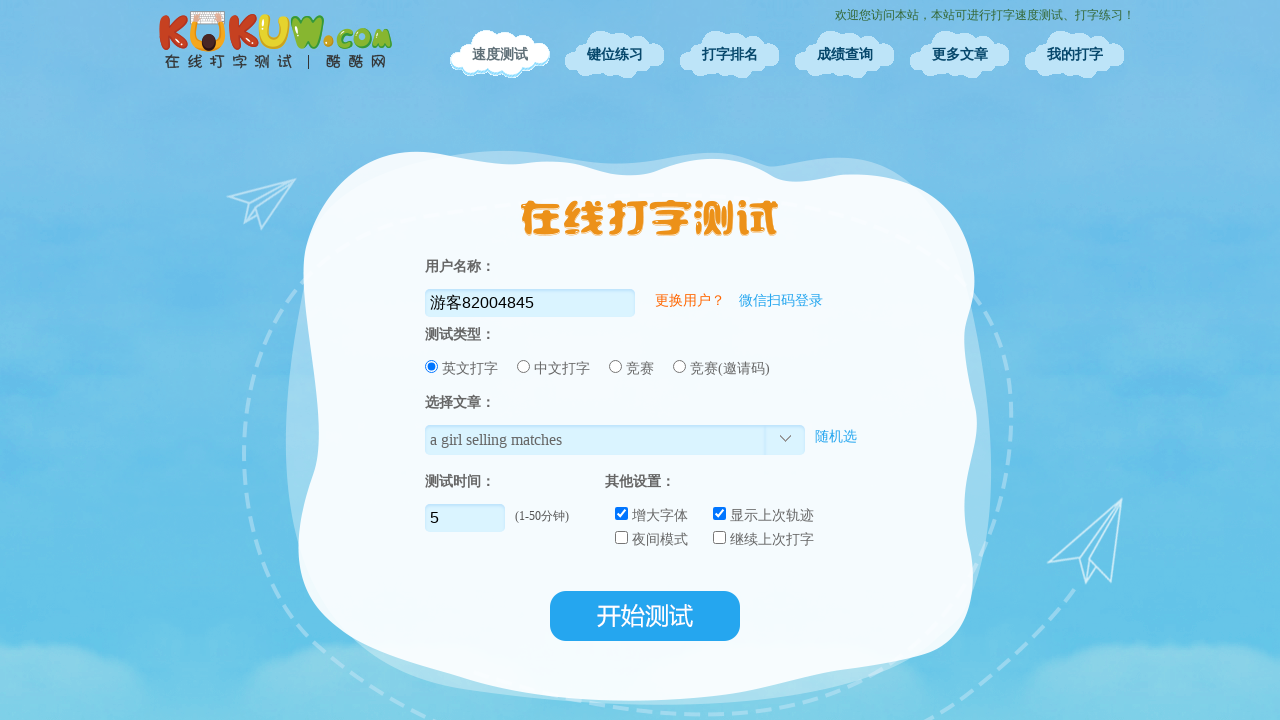

Pressed Backspace to simulate typing correction
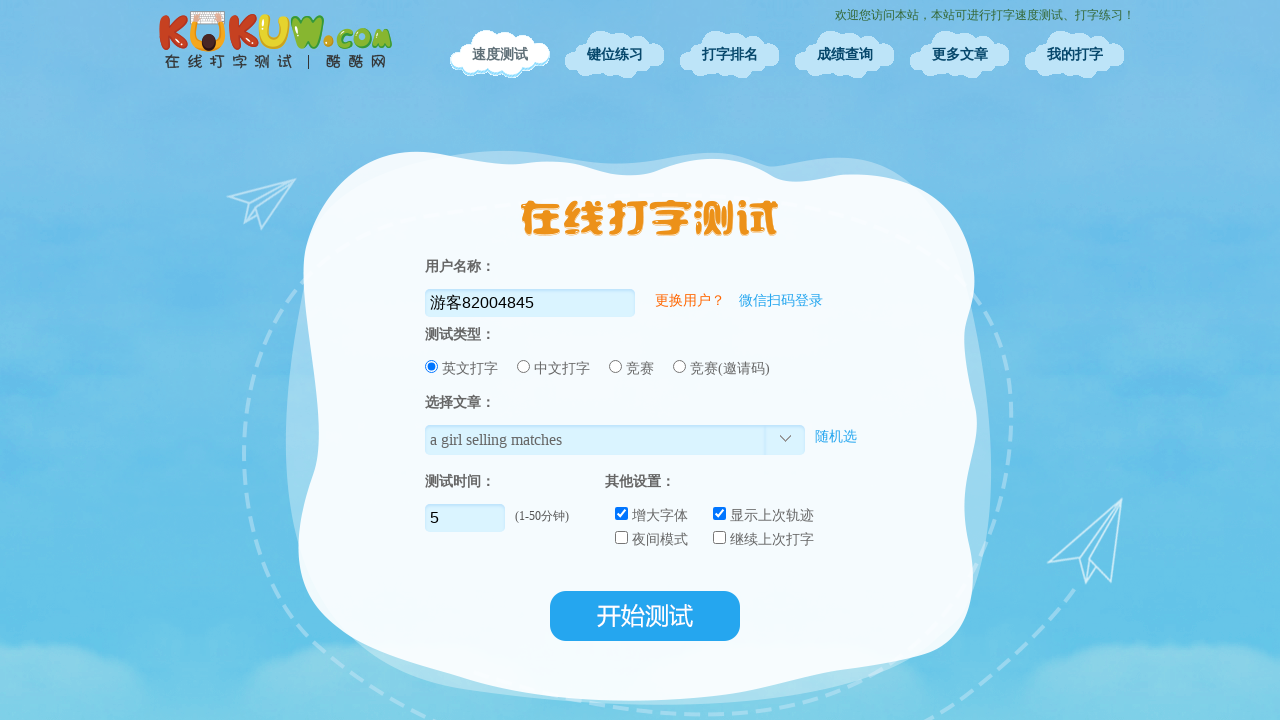

Pressed Backspace to simulate typing correction
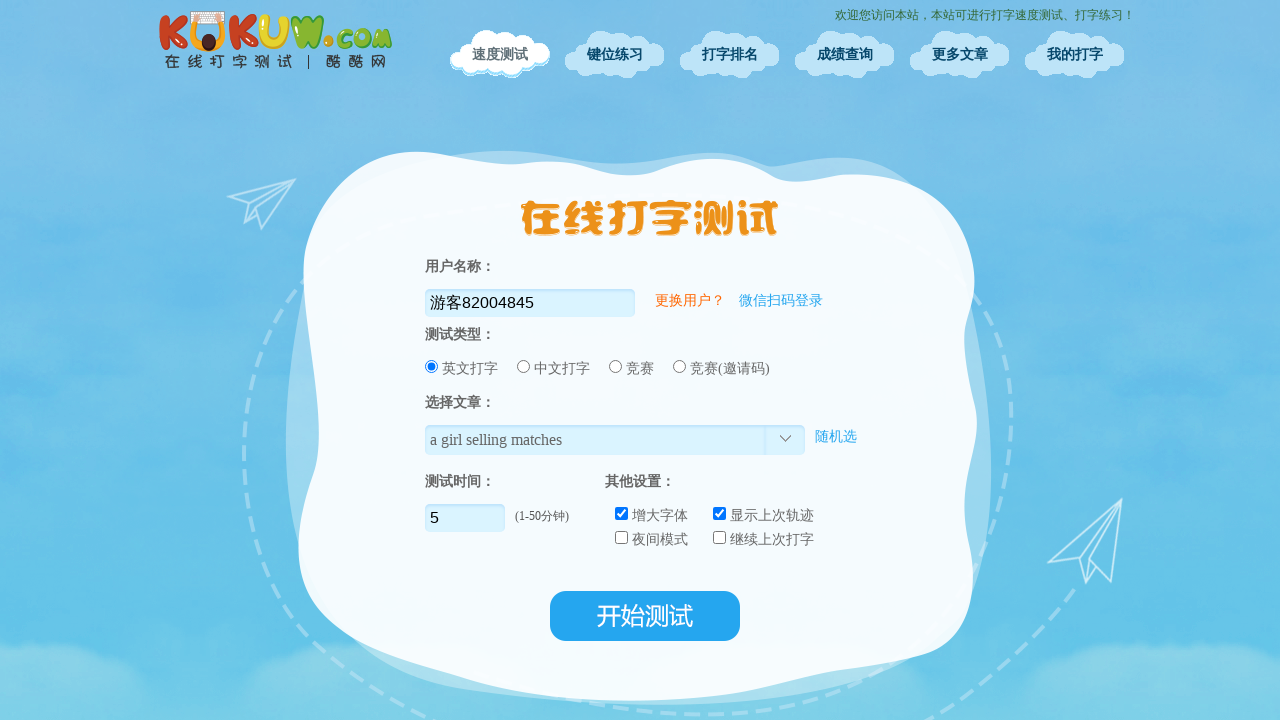

Pressed Backspace to simulate typing correction
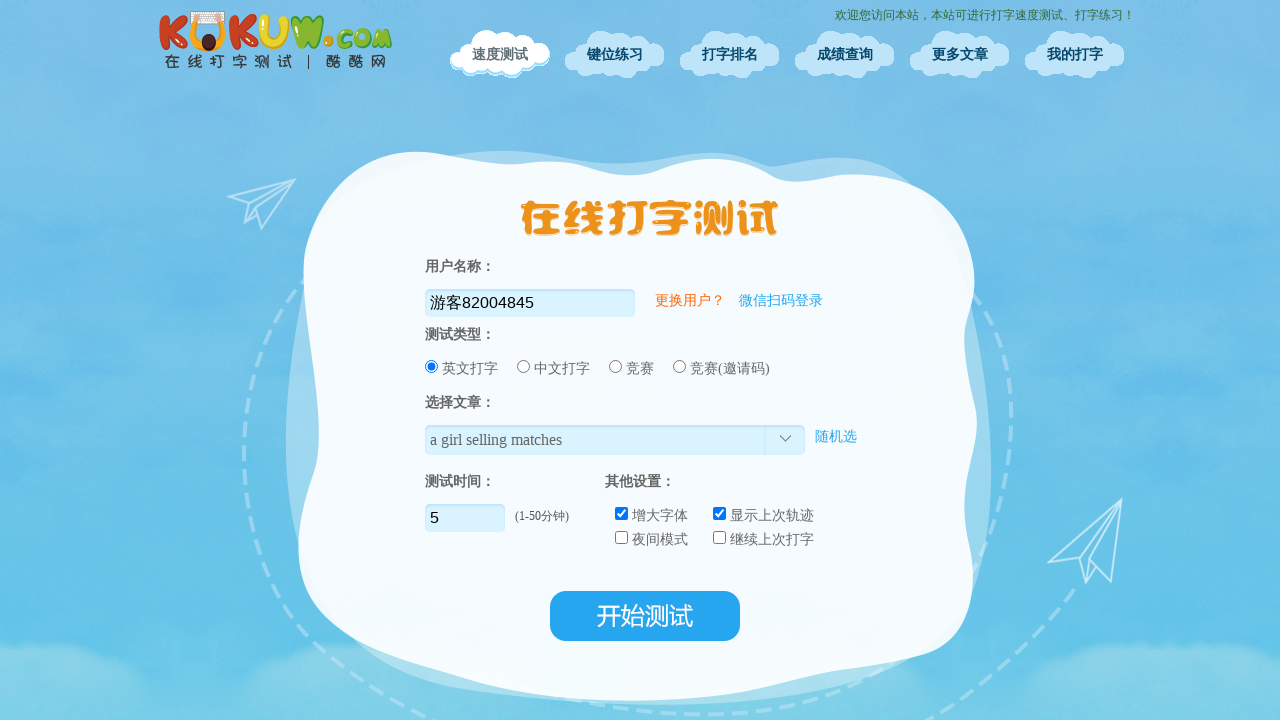

Typed final characters '字练习' to complete the line
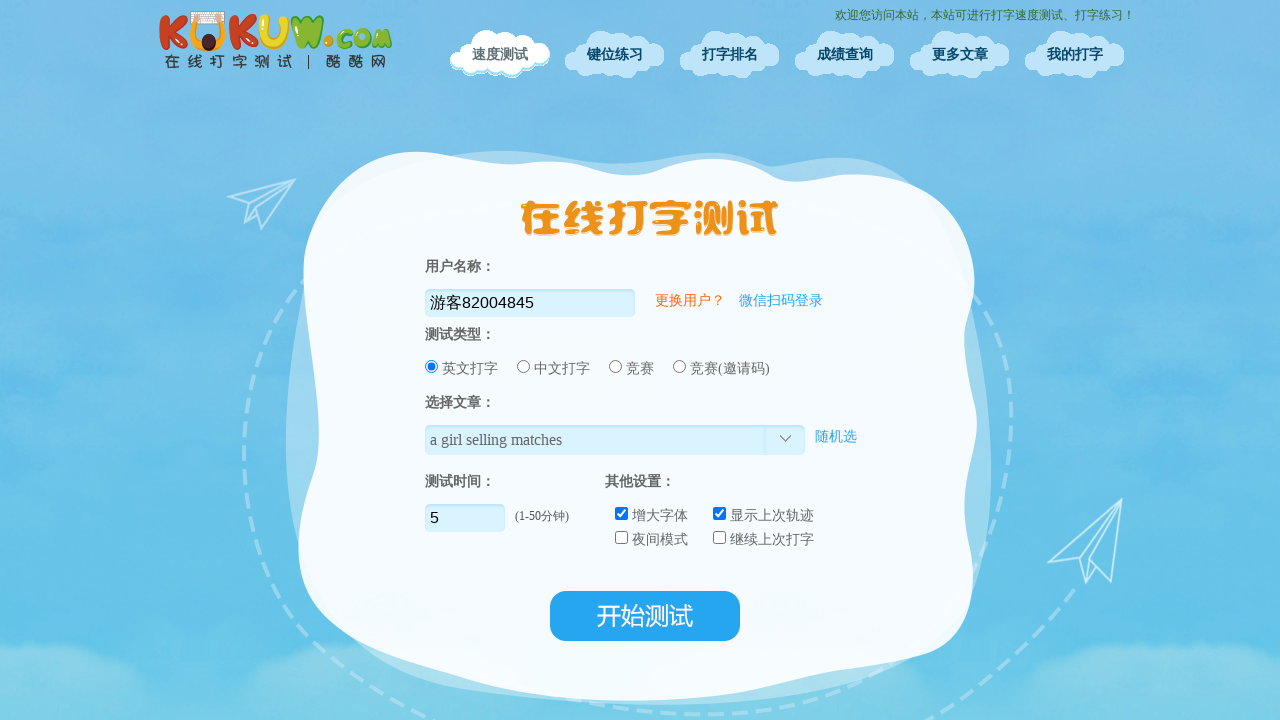

Waited 2 seconds before typing next line
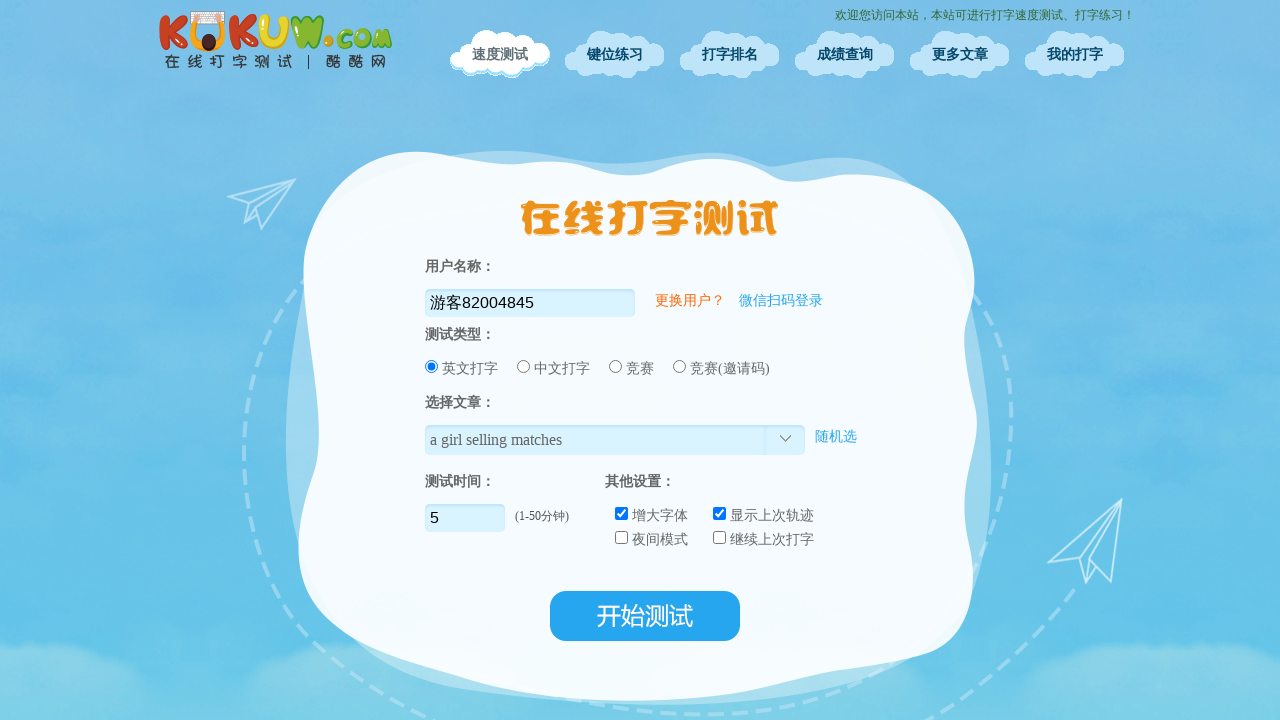

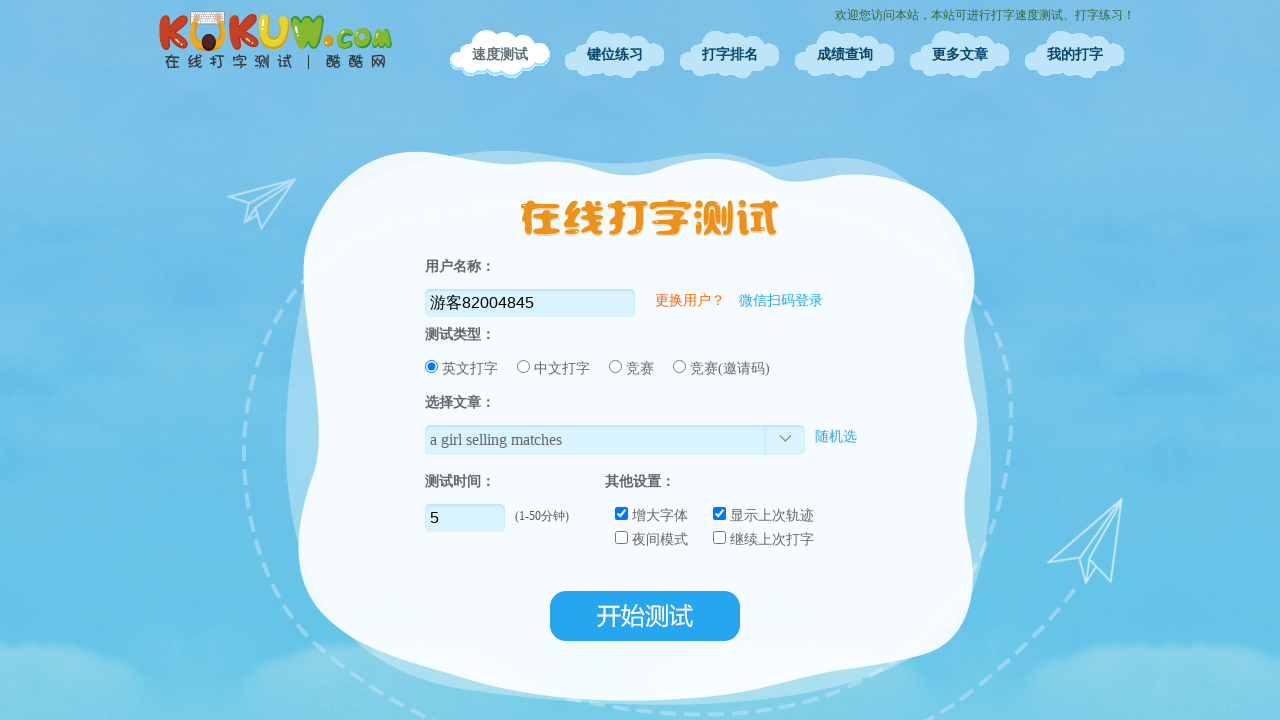